Tests filtering to display only active (uncompleted) items

Starting URL: https://demo.playwright.dev/todomvc

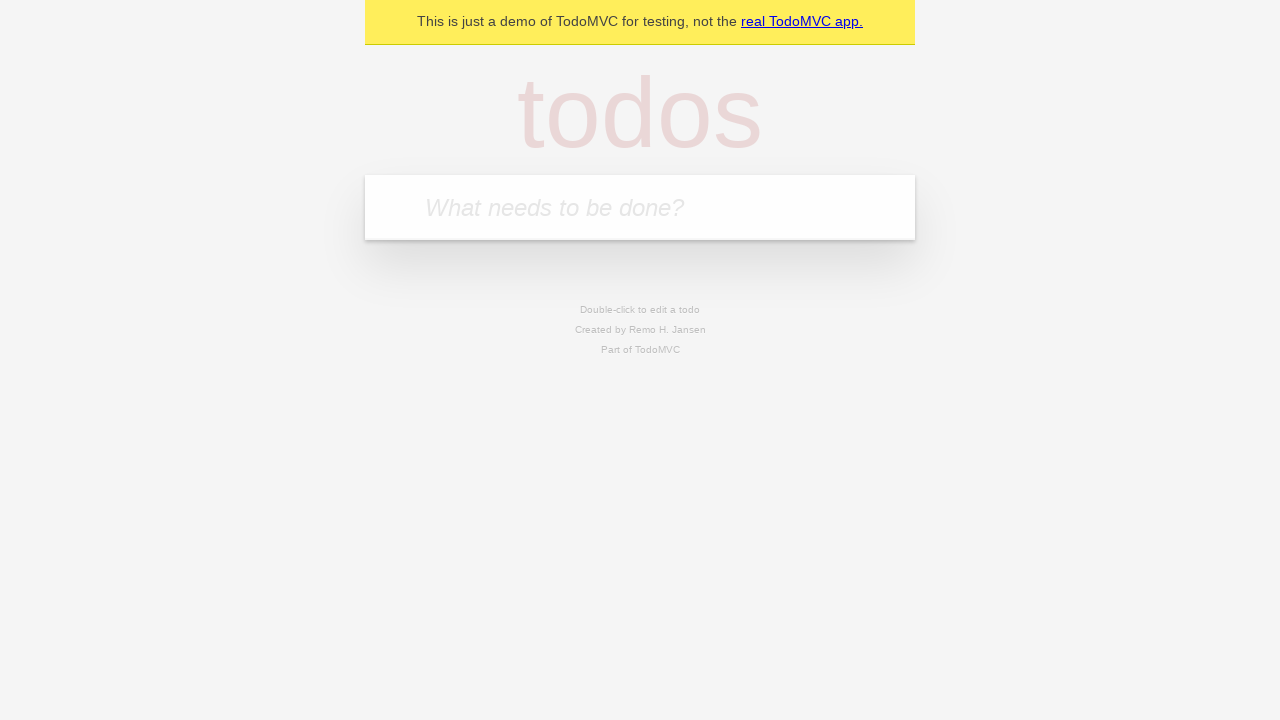

Filled todo input with 'buy some cheese' on internal:attr=[placeholder="What needs to be done?"i]
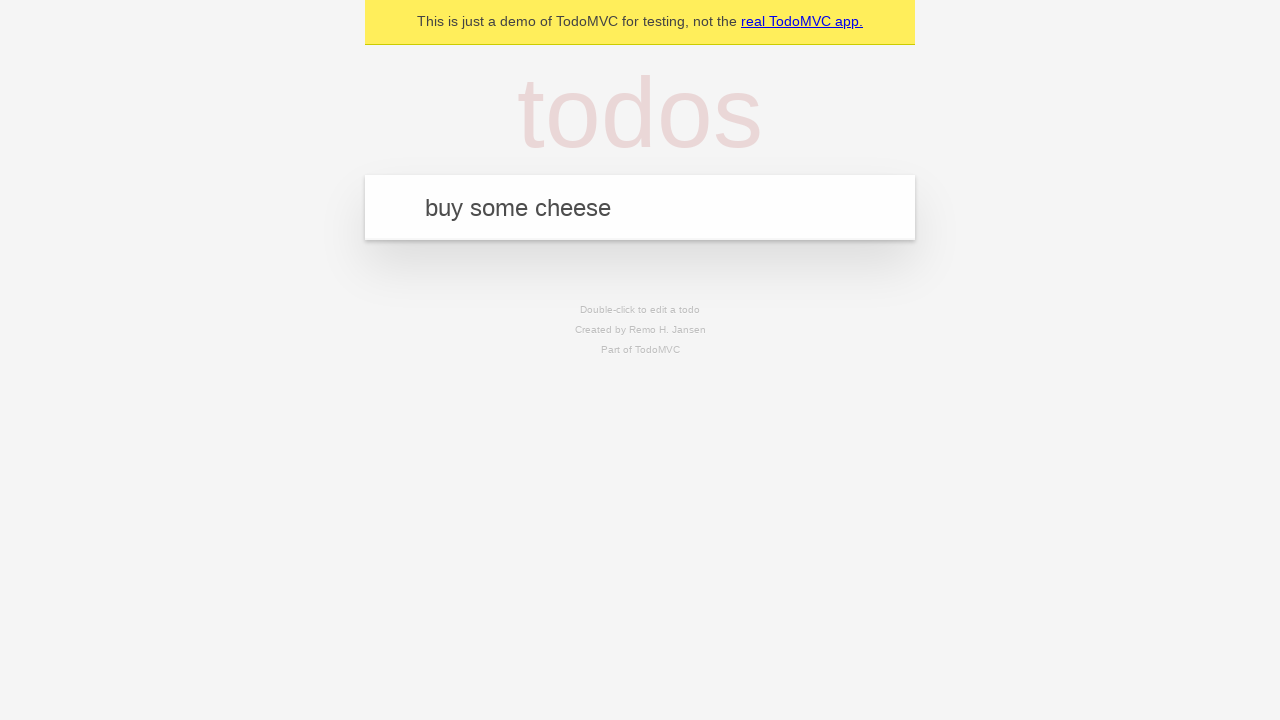

Pressed Enter to add 'buy some cheese' todo on internal:attr=[placeholder="What needs to be done?"i]
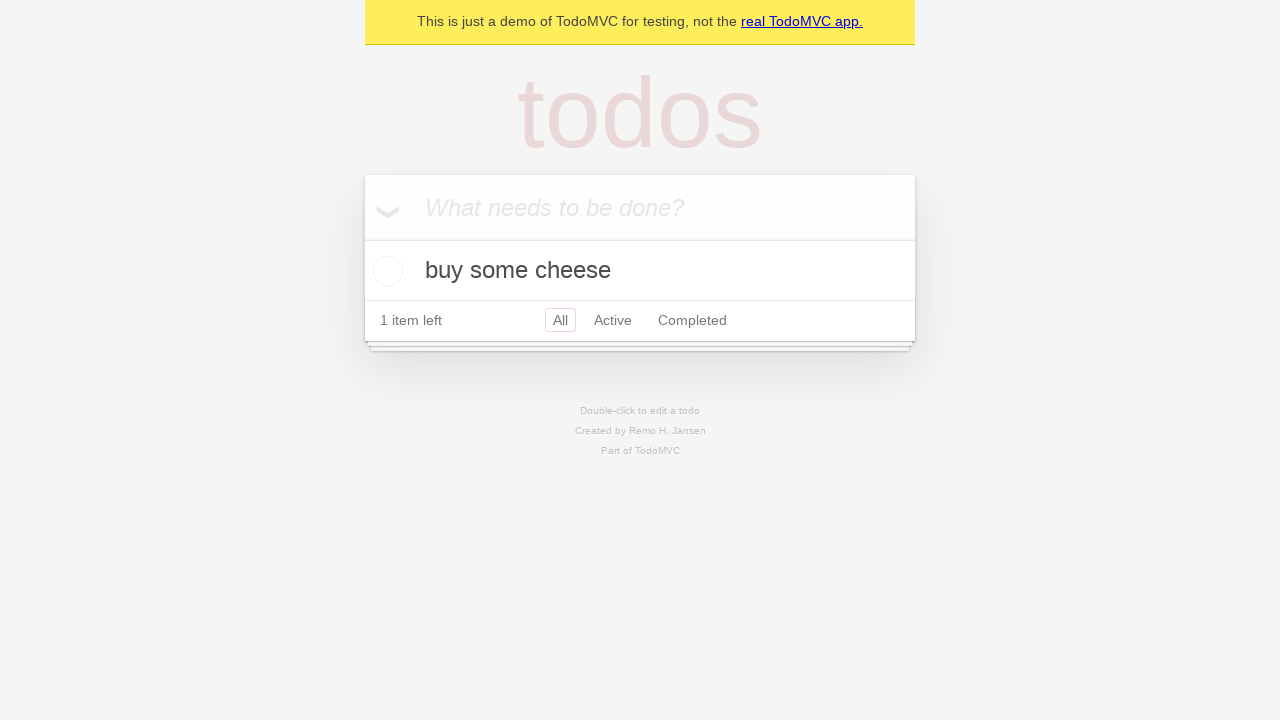

Filled todo input with 'feed the cat' on internal:attr=[placeholder="What needs to be done?"i]
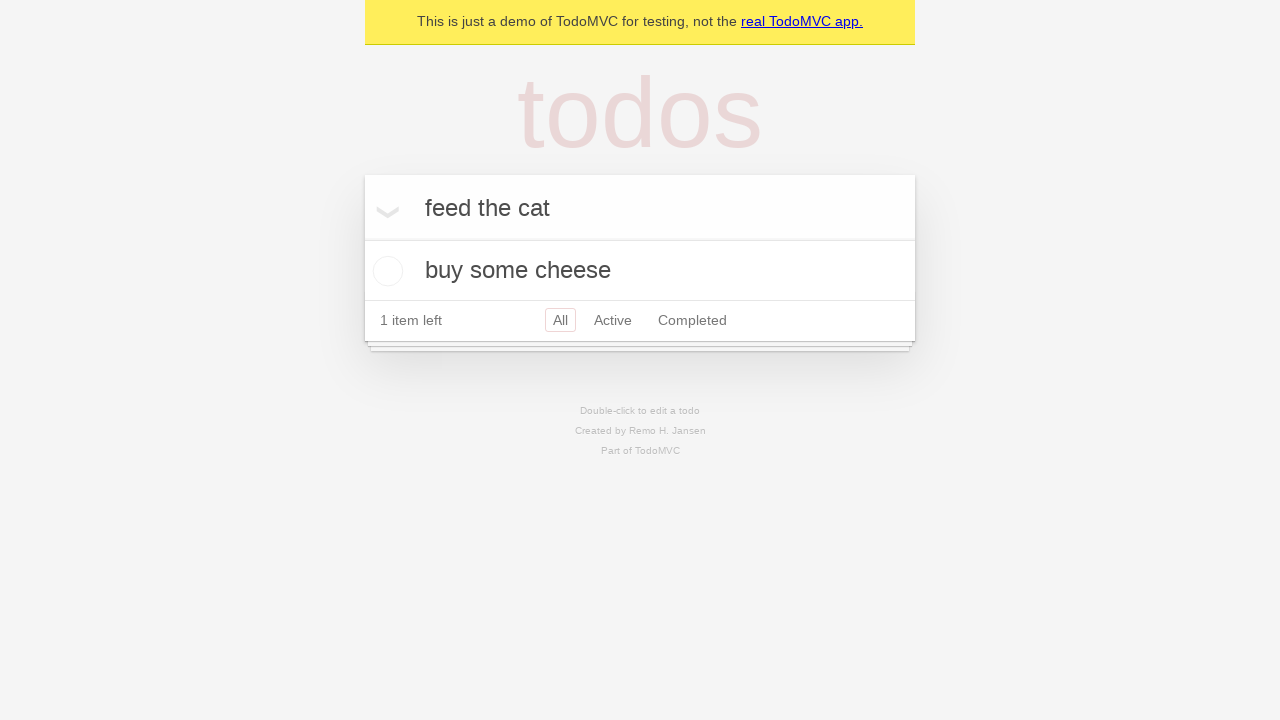

Pressed Enter to add 'feed the cat' todo on internal:attr=[placeholder="What needs to be done?"i]
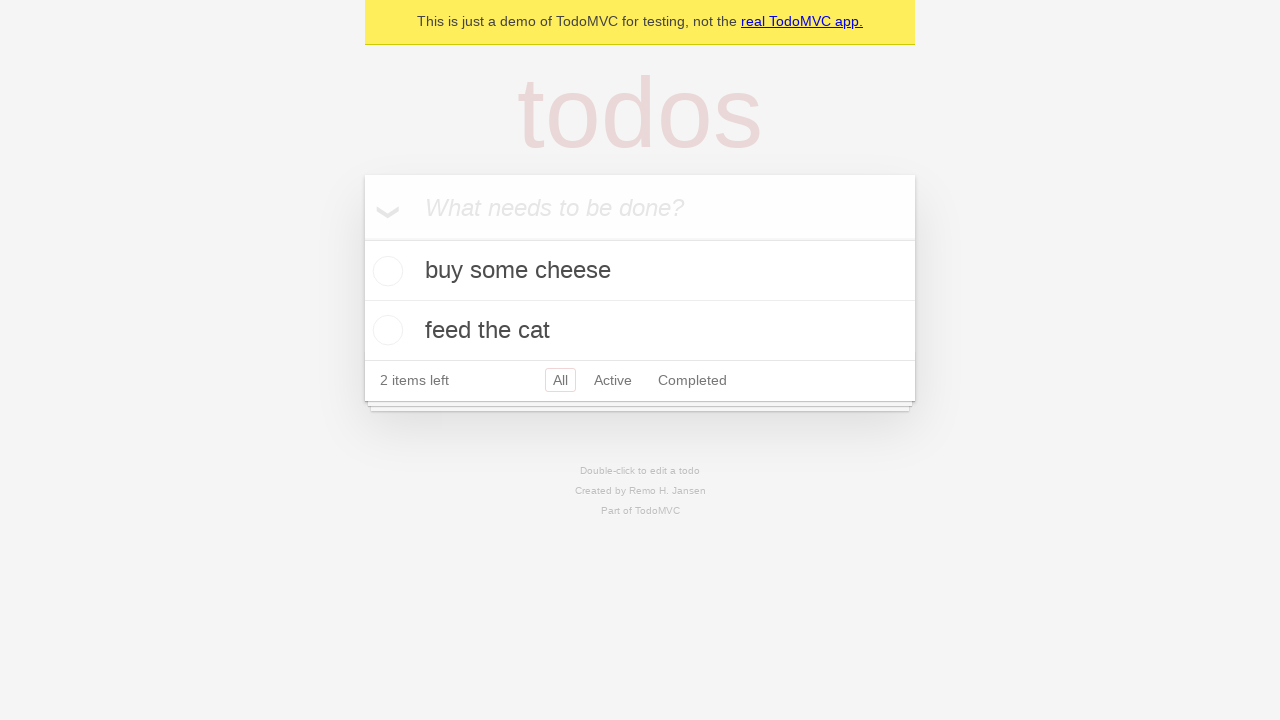

Filled todo input with 'book a doctors appointment' on internal:attr=[placeholder="What needs to be done?"i]
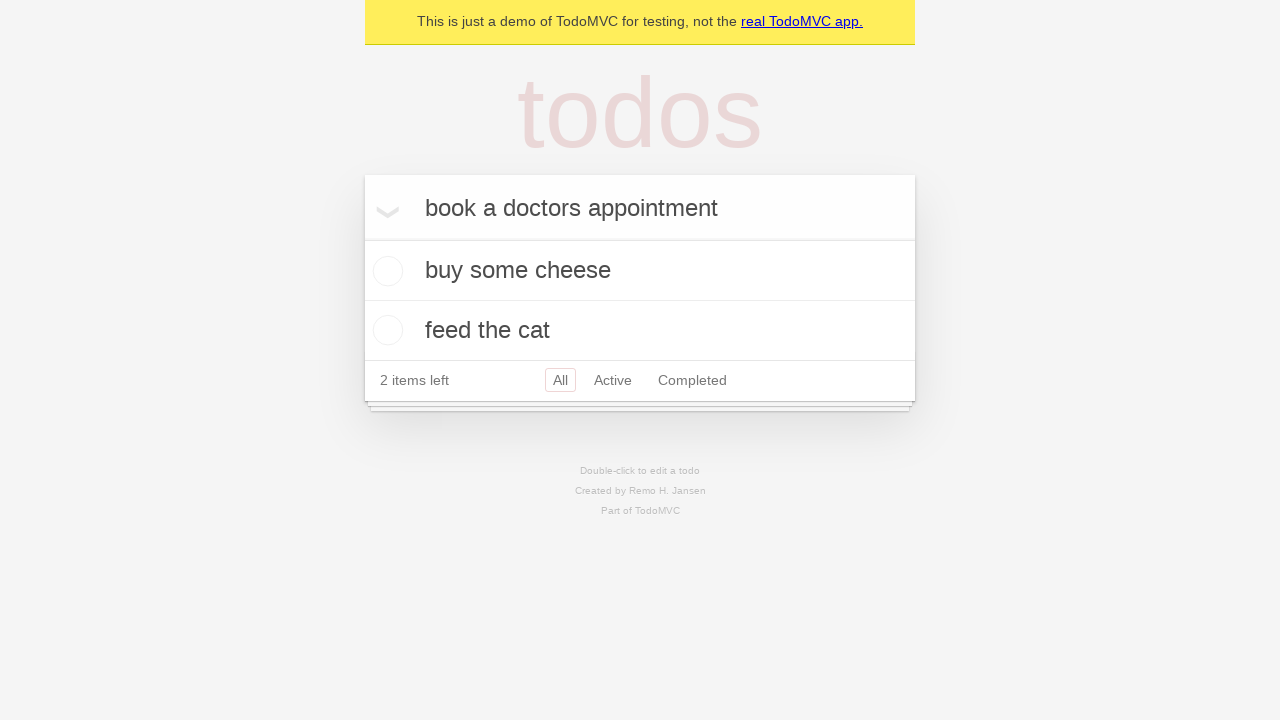

Pressed Enter to add 'book a doctors appointment' todo on internal:attr=[placeholder="What needs to be done?"i]
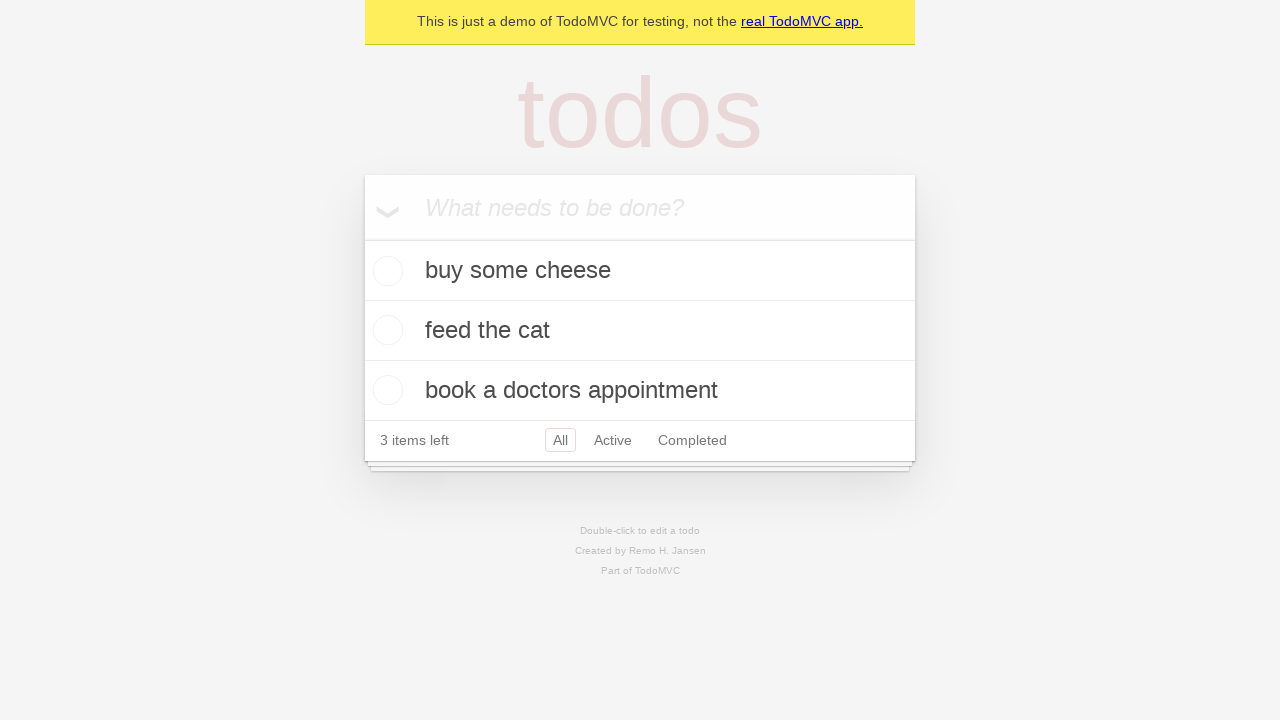

Checked the second todo ('feed the cat') to mark it as completed at (385, 330) on internal:testid=[data-testid="todo-item"s] >> nth=1 >> internal:role=checkbox
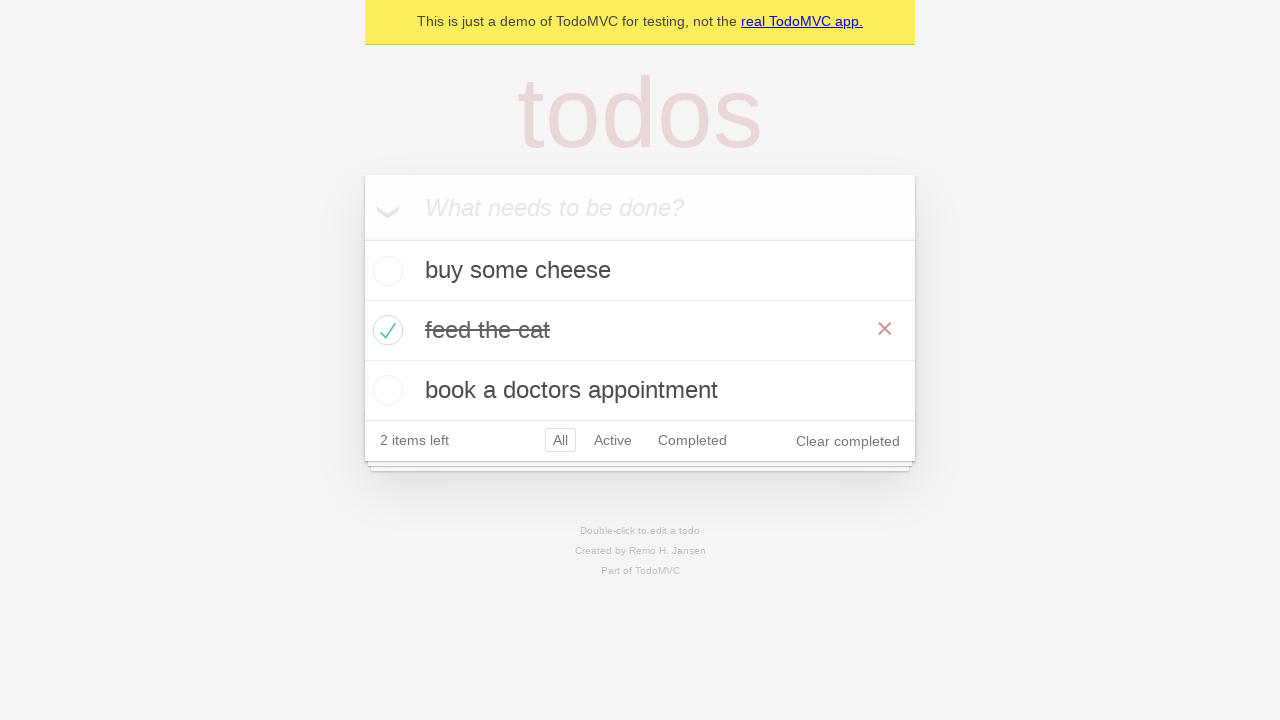

Clicked Active filter to display only uncompleted items at (613, 440) on internal:role=link[name="Active"i]
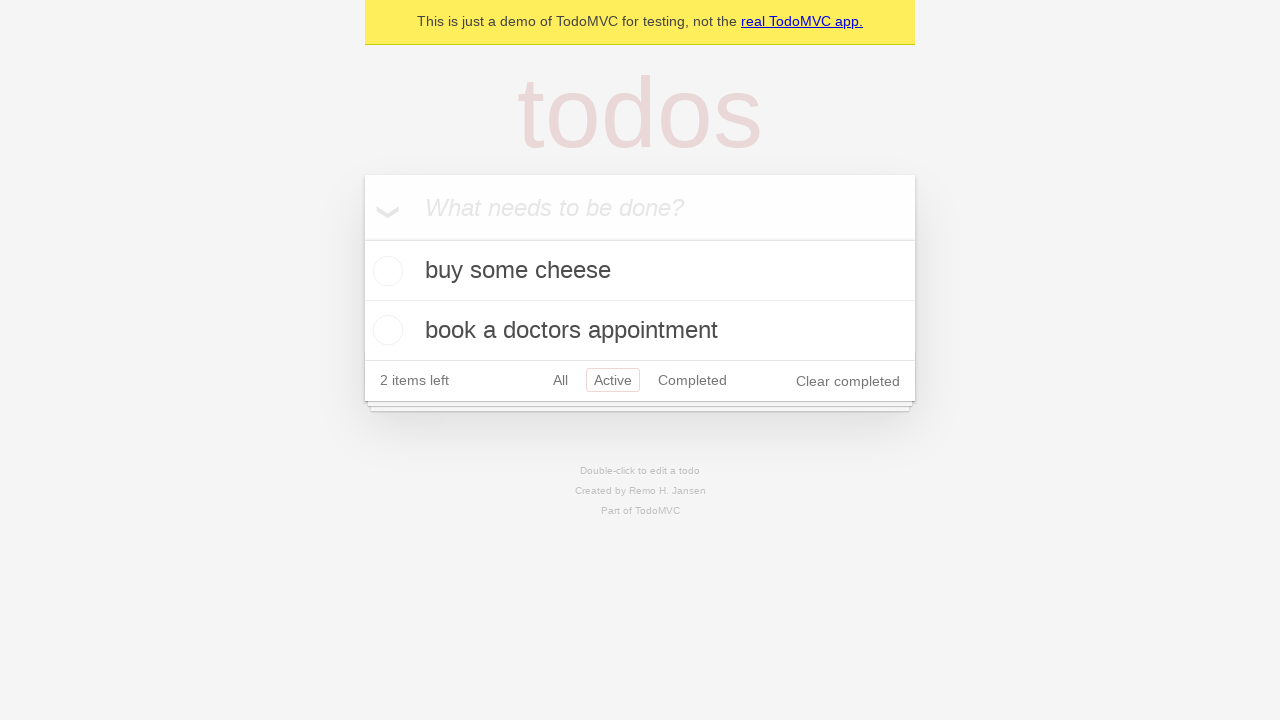

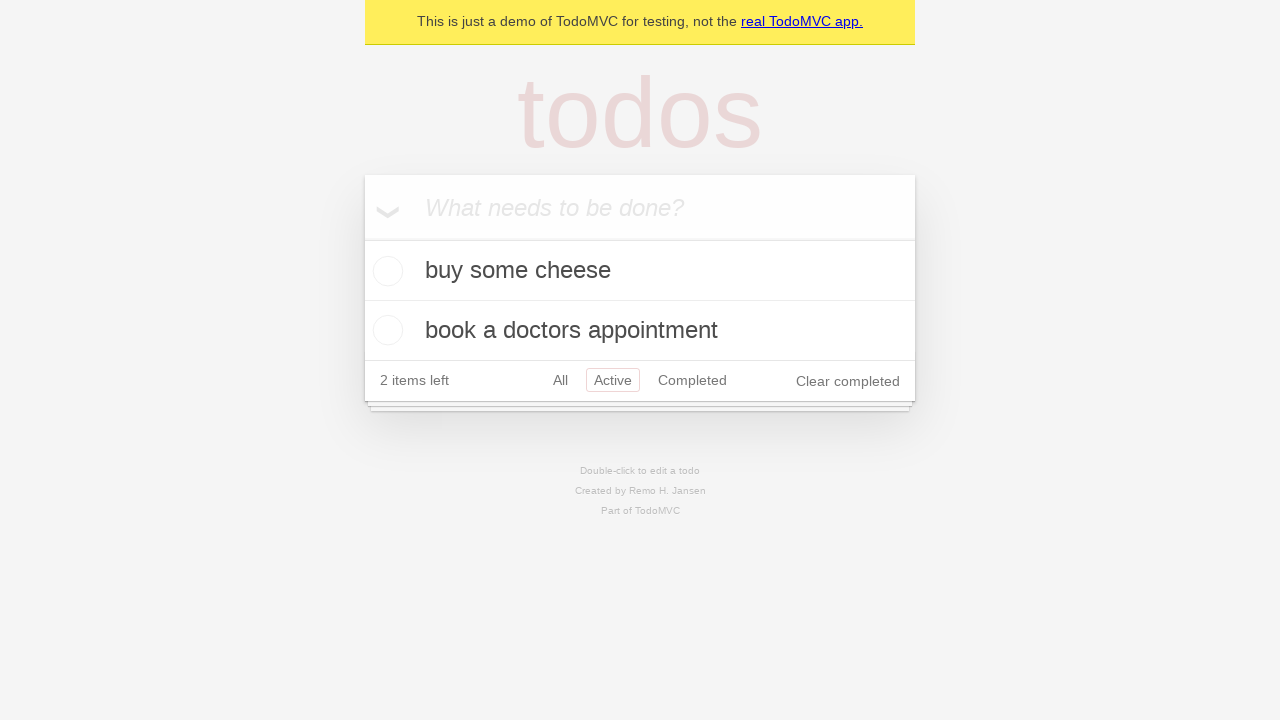